Opens the demoqa webpage and navigates to the Text Box section under Elements

Starting URL: https://demoqa.com

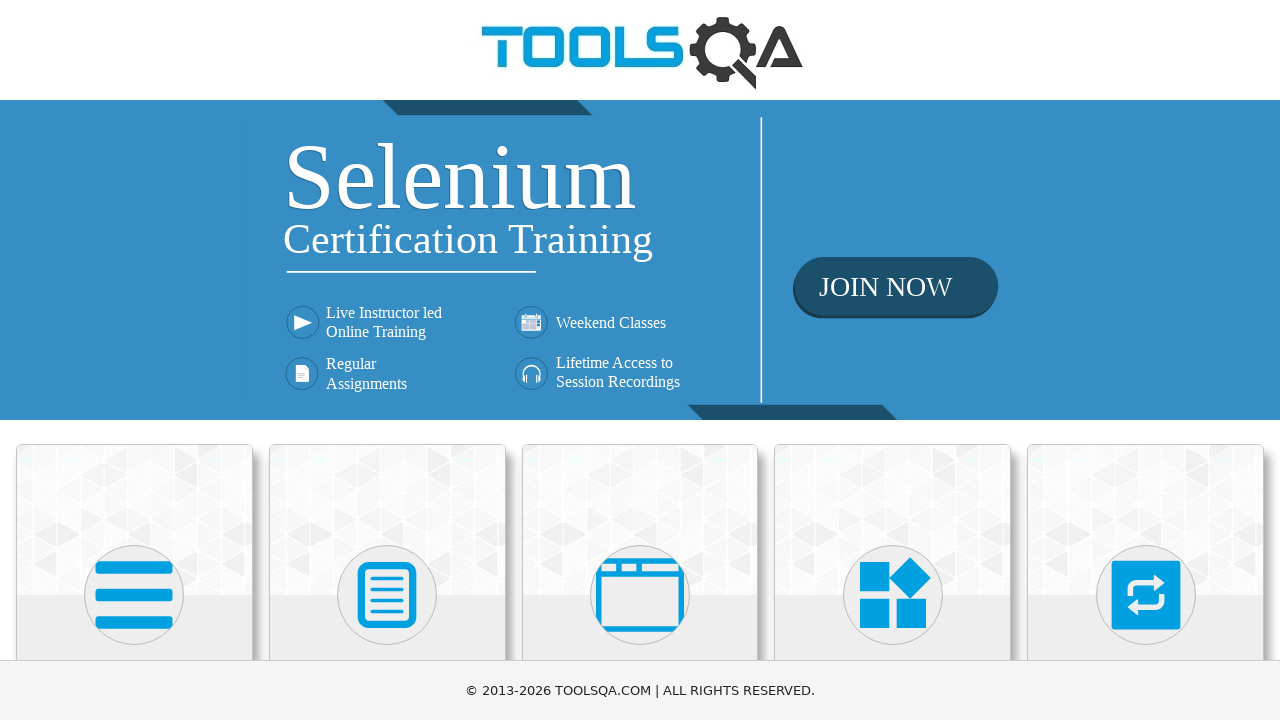

Clicked on Elements section at (134, 360) on internal:text="Elements"i
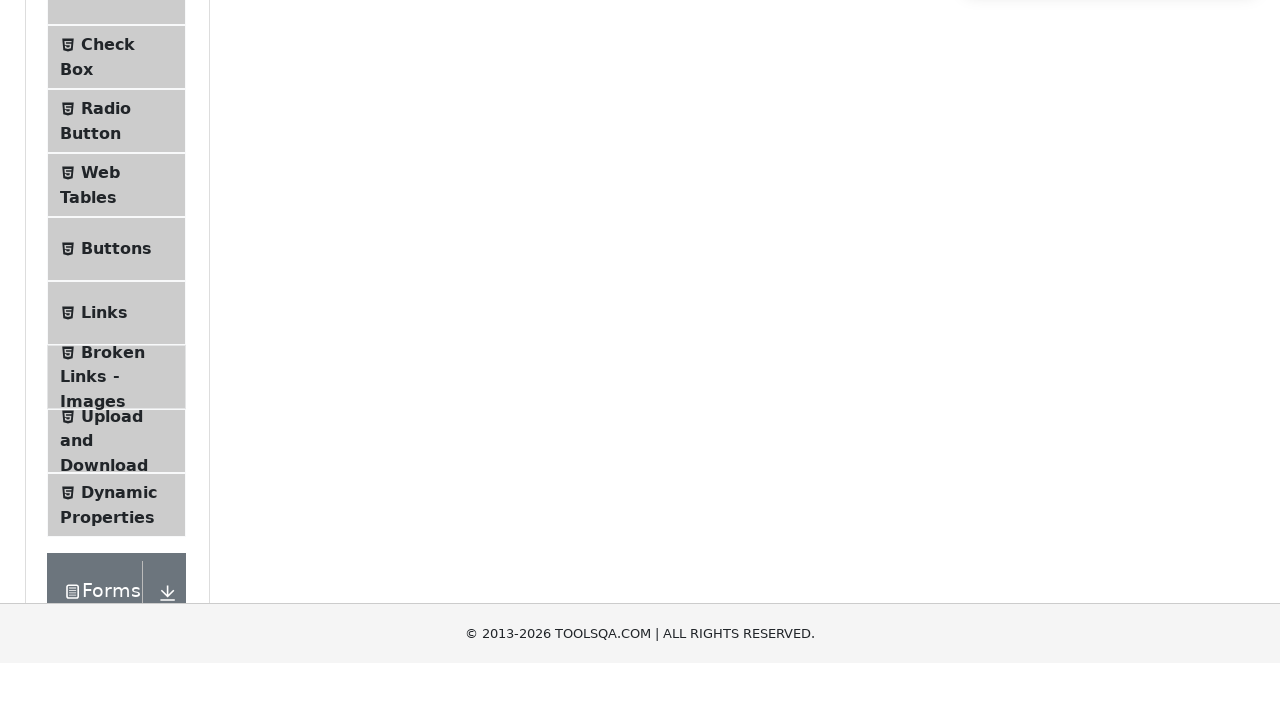

Clicked on Text Box option under Elements at (119, 261) on internal:text="Text Box"i
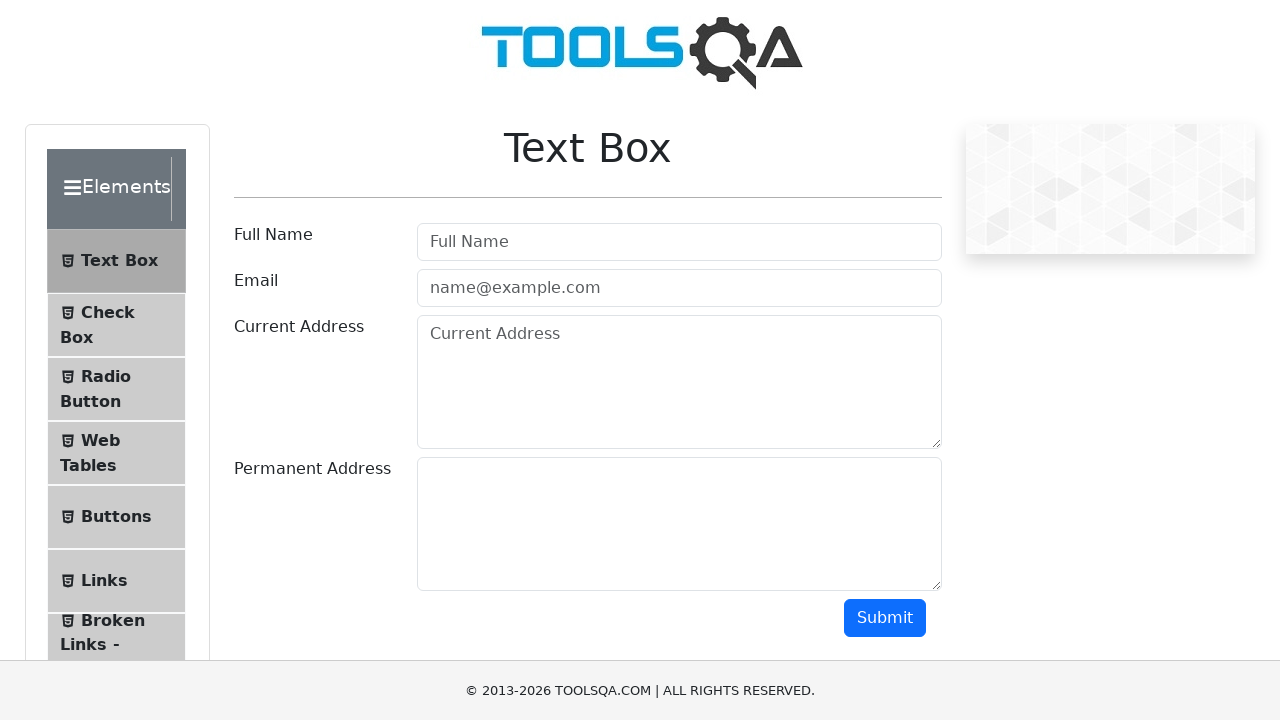

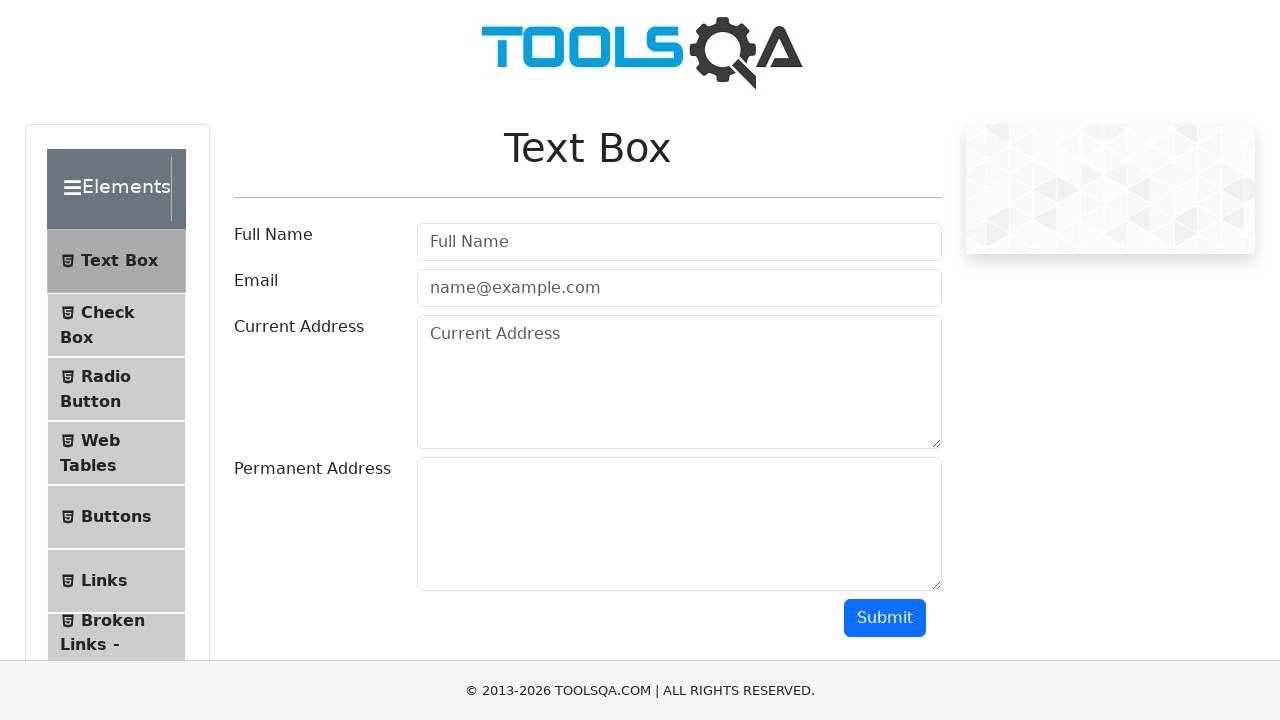